Navigates to the OrangeHRM login page and waits for it to fully load to verify the page renders correctly.

Starting URL: https://opensource-demo.orangehrmlive.com/web/index.php/auth/login

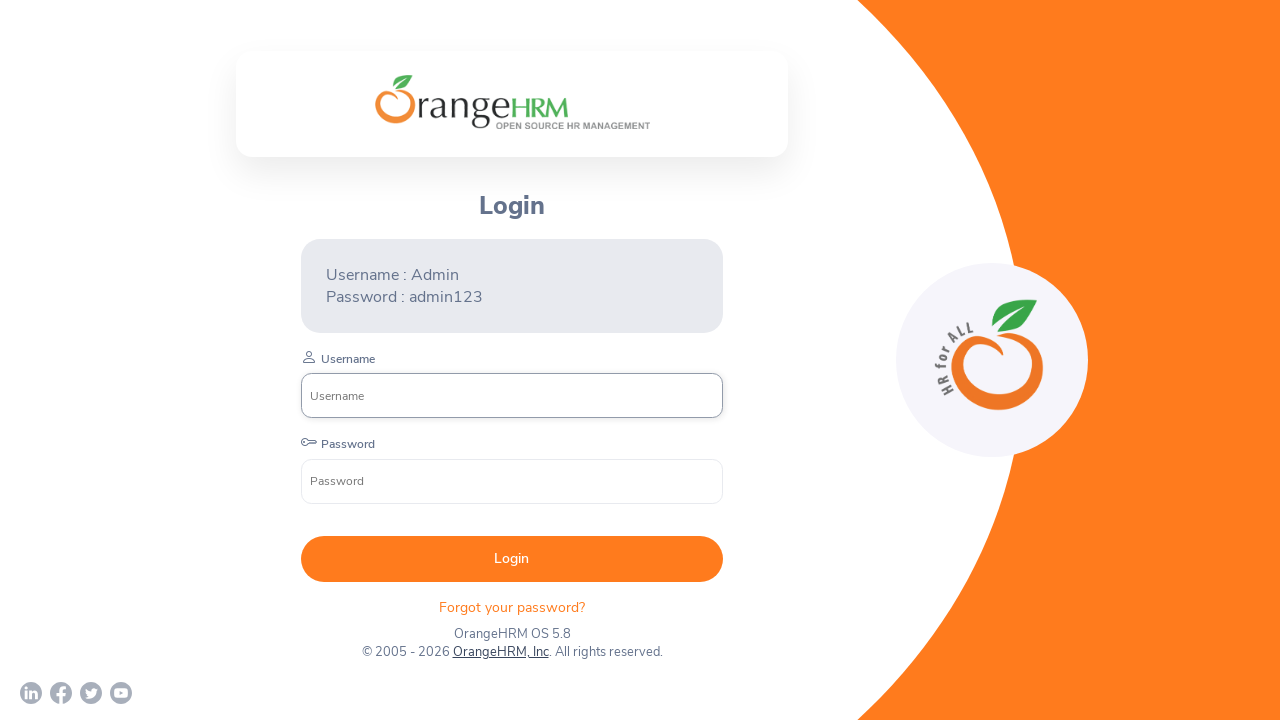

Waited for OrangeHRM login page to fully load (networkidle state)
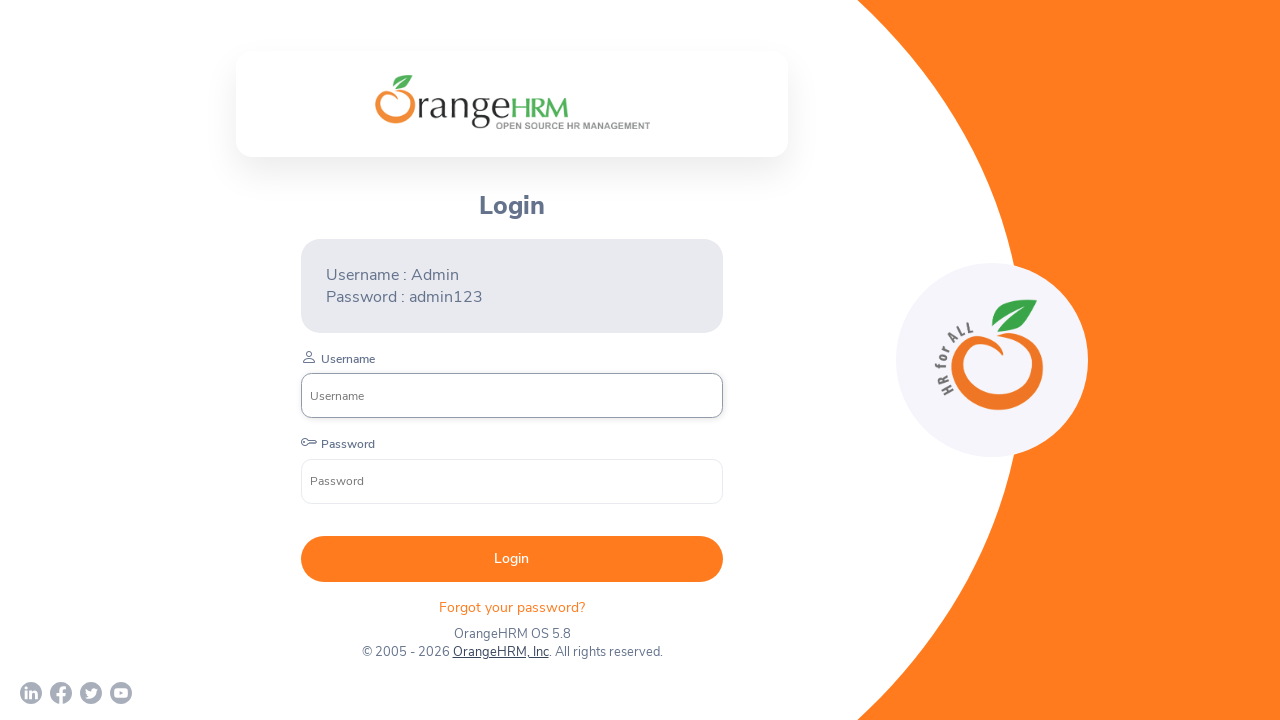

Login form submit button is visible and ready
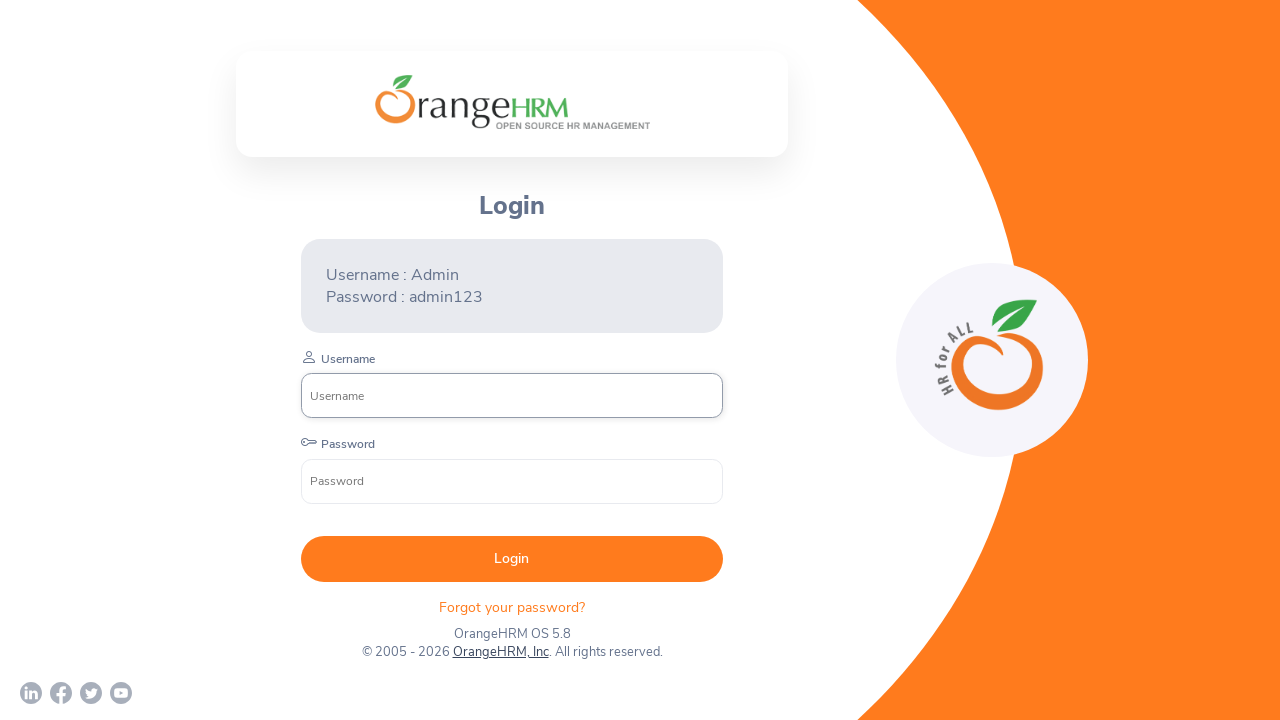

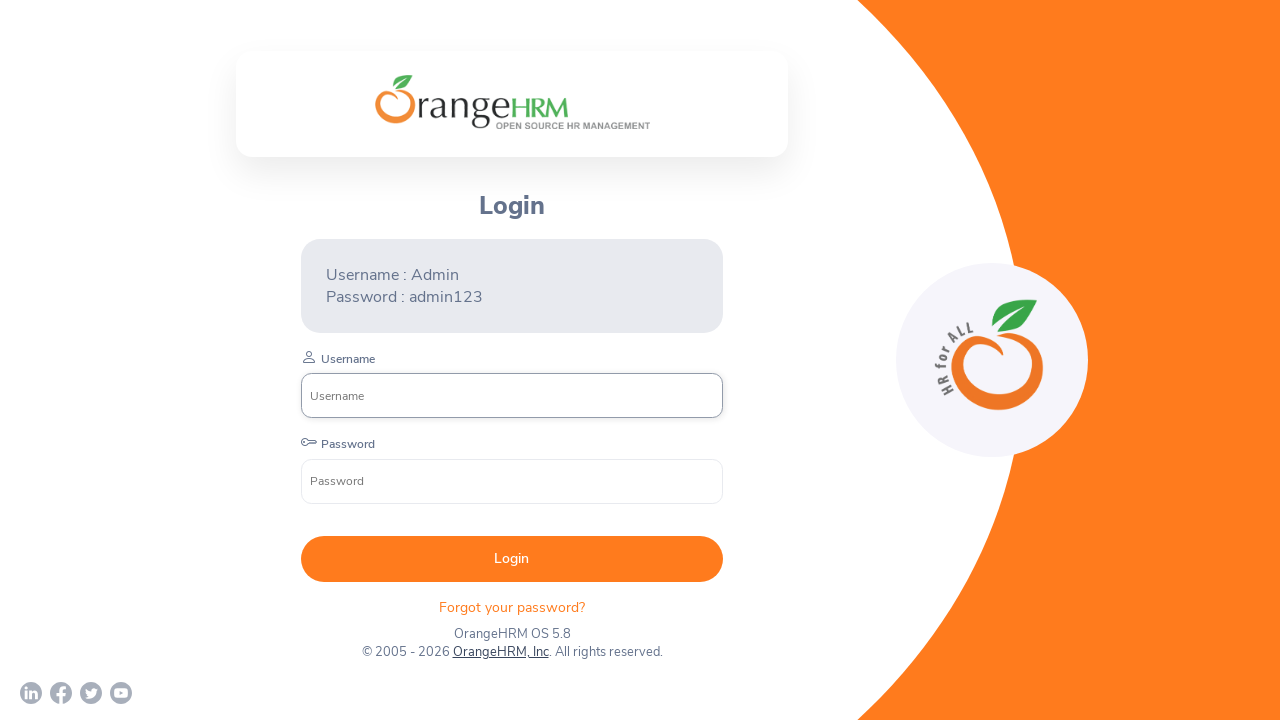